Navigates to the Volks-Typo website with mobile viewport dimensions (iPhone 12 Pro) and verifies the page loads successfully.

Starting URL: https://jdrhyne.github.io/volks-typo

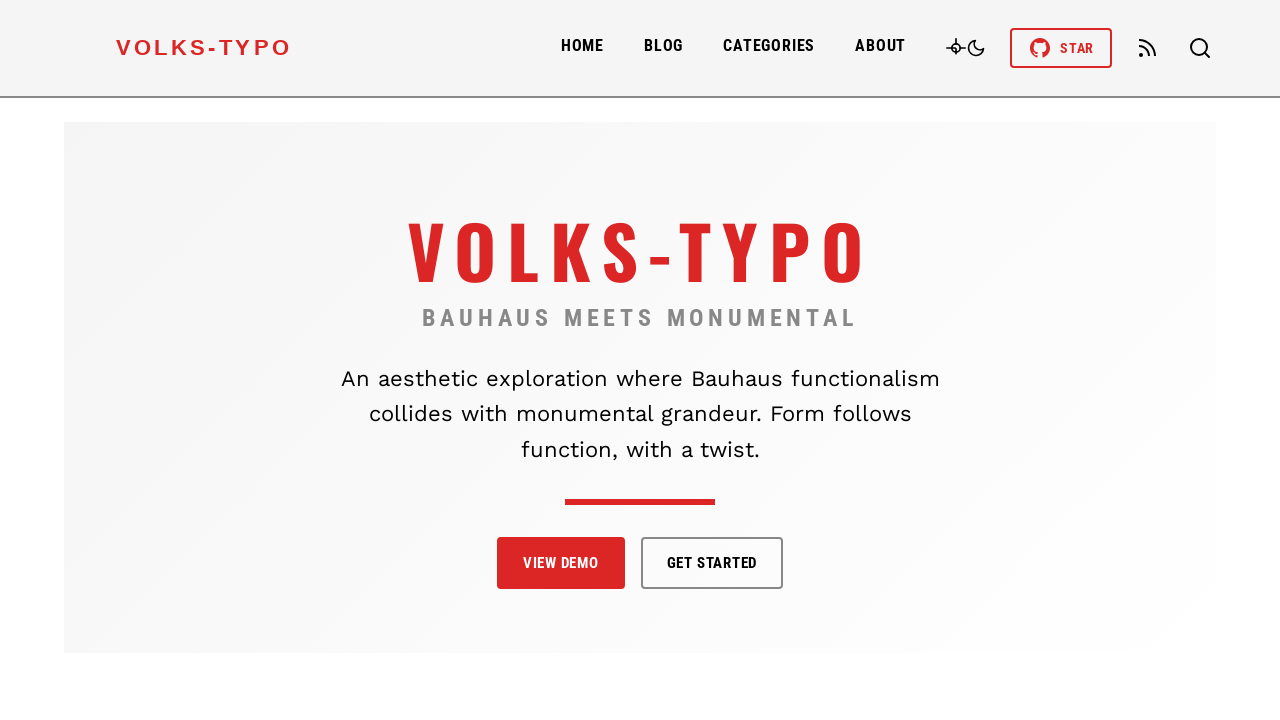

Set mobile viewport to iPhone 12 Pro dimensions (375x812)
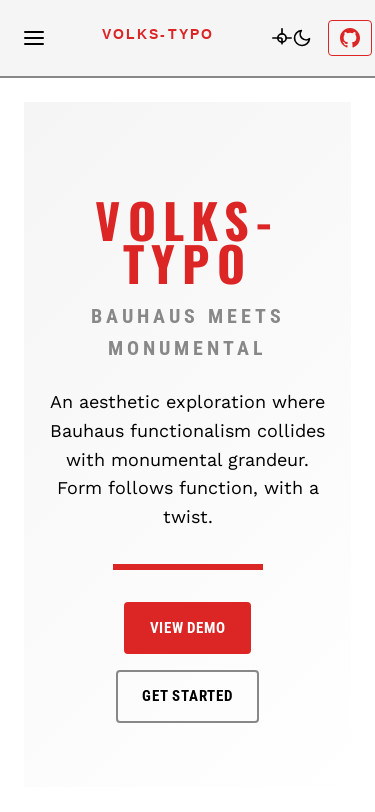

Reloaded page with mobile viewport, waited for network idle
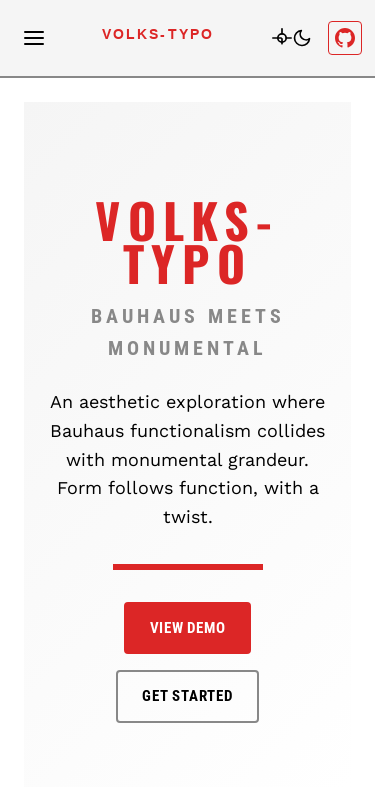

Waited 2 seconds for fonts and styles to fully load
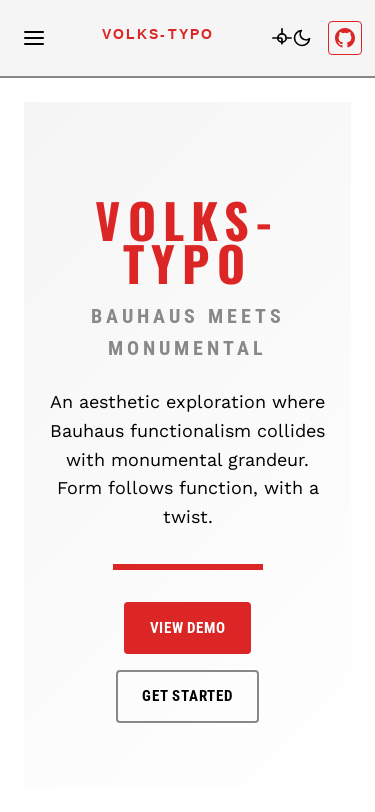

Verified page DOM content fully loaded
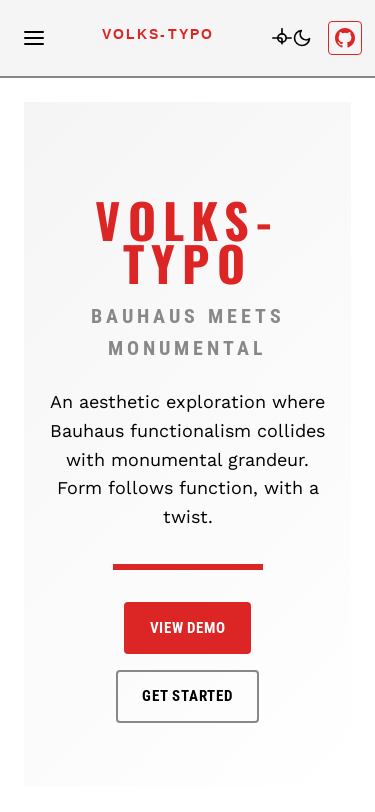

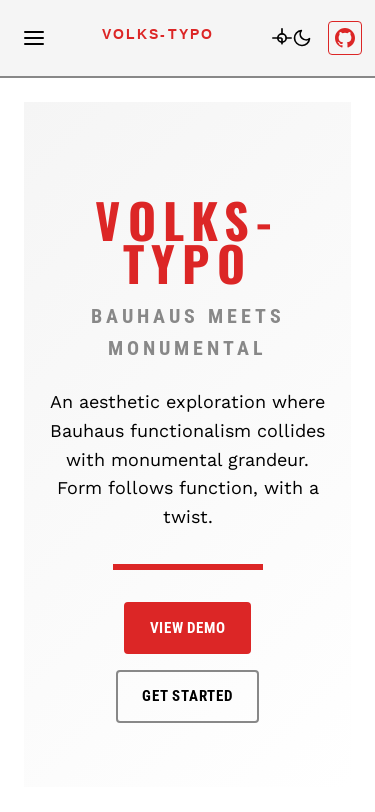